Verifies that the page title of otus.ru contains a specific text string

Starting URL: https://otus.ru

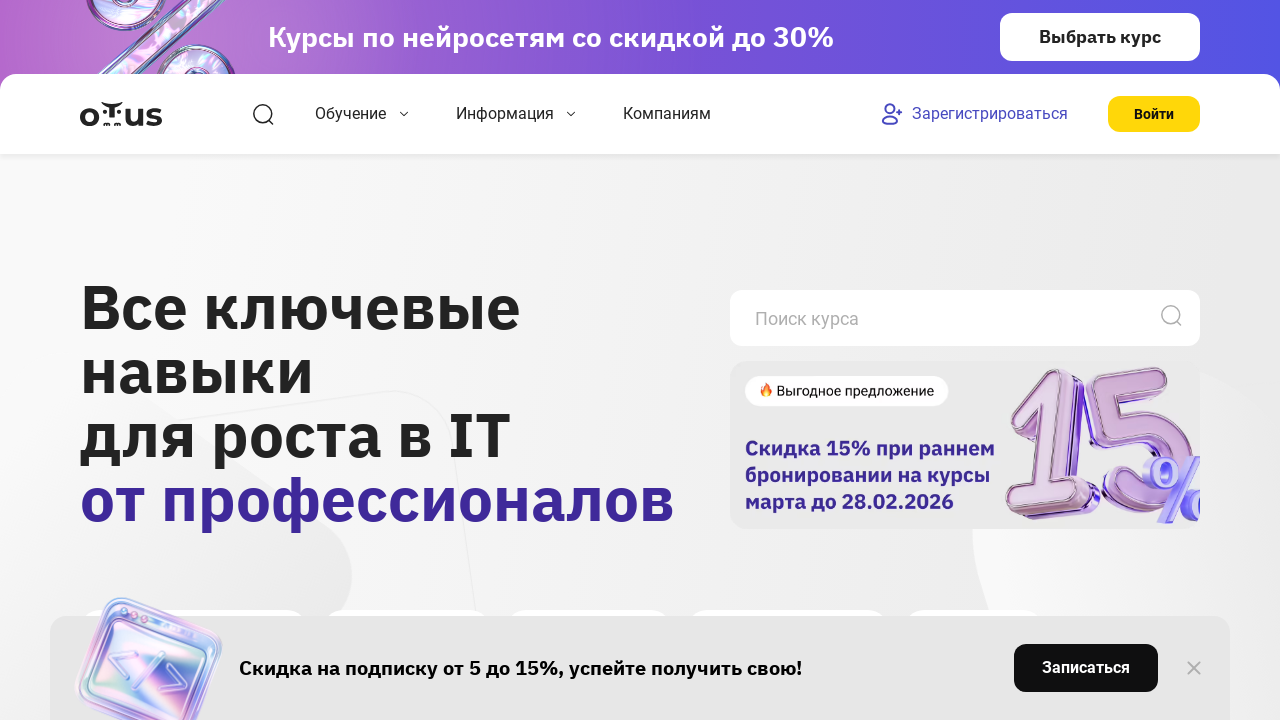

Waited for page to reach domcontentloaded state
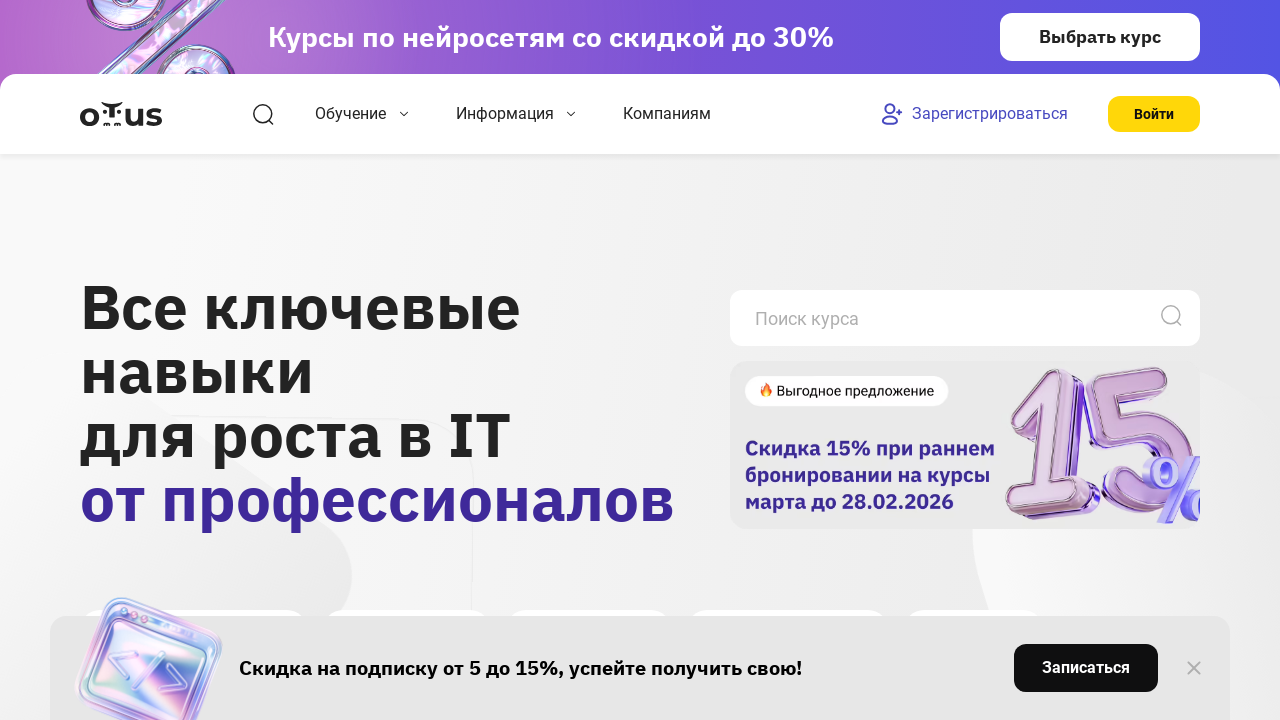

Retrieved page title: 'OTUS - Онлайн-образование'
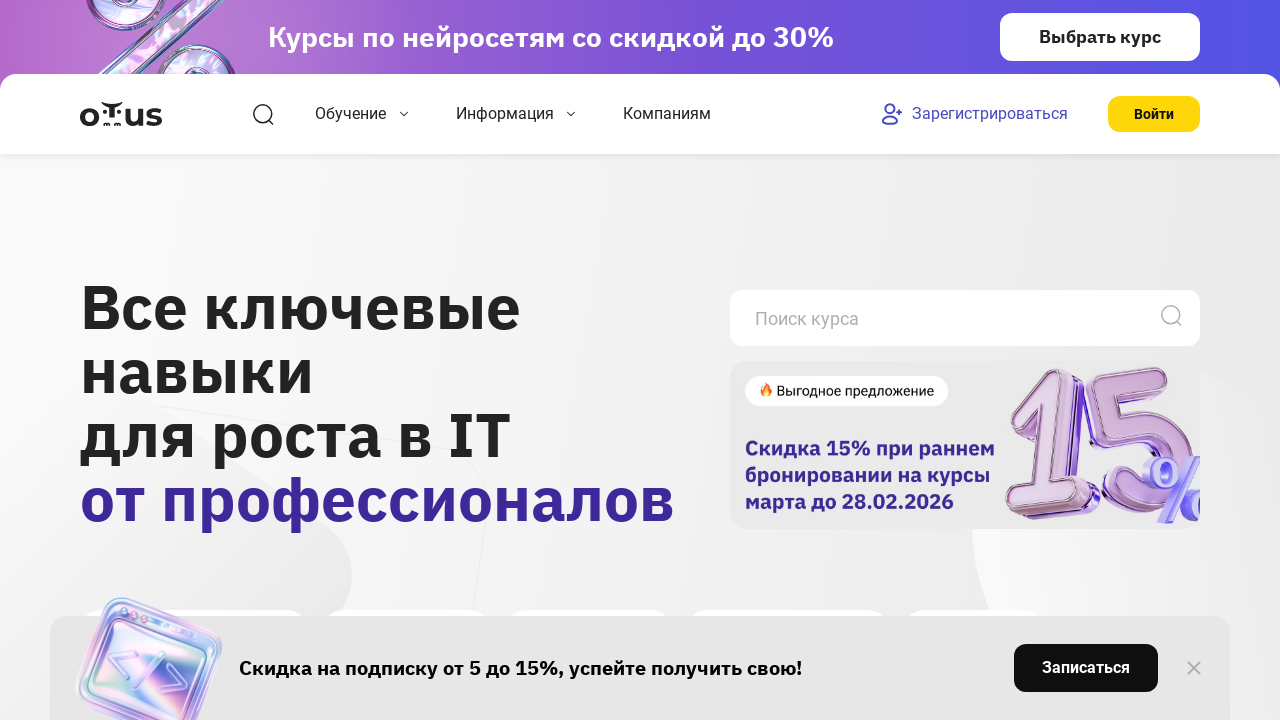

Verified that page title contains 'OTUS' - assertion passed
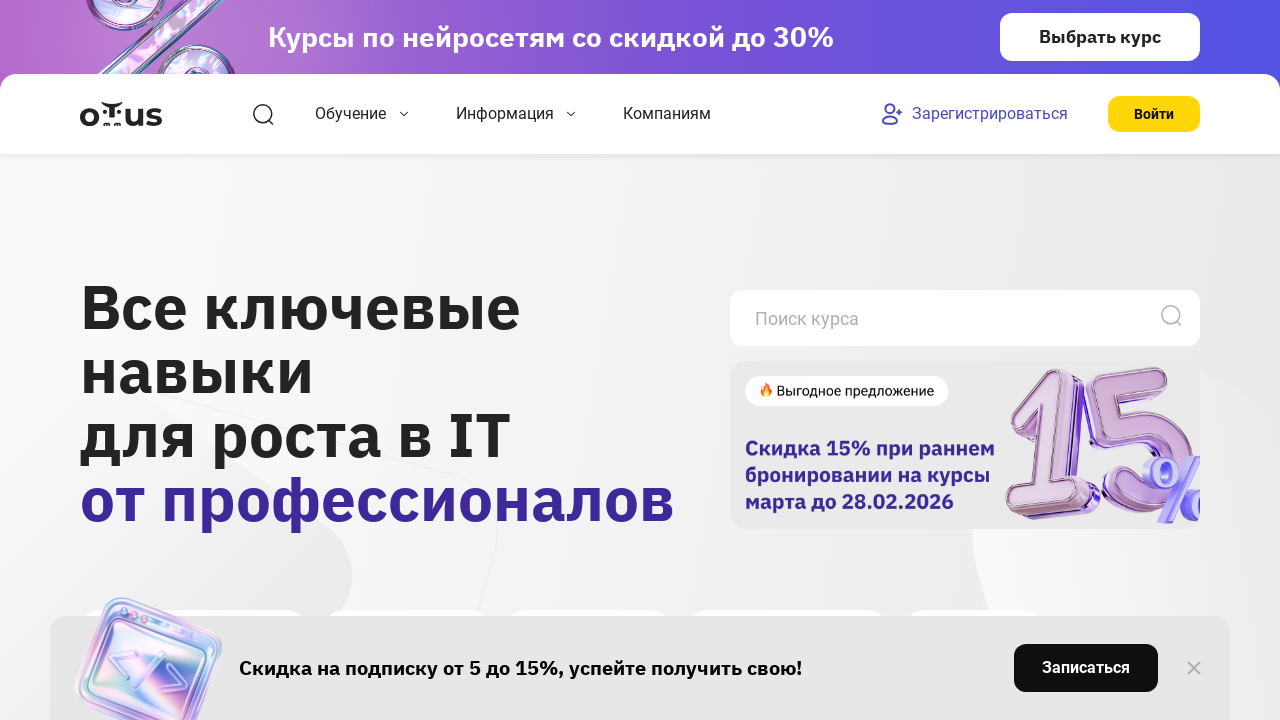

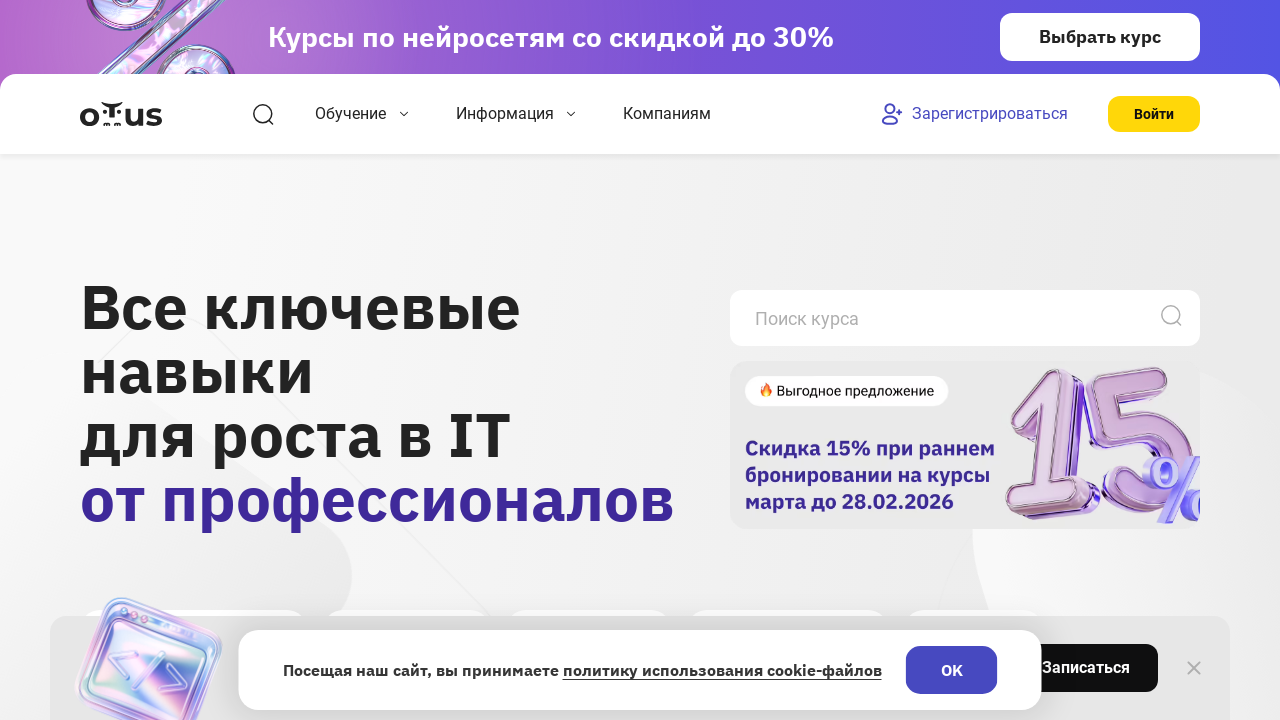